Fills out the Selenium web form test page with sample user data including text input, email, and other form fields, then submits the form.

Starting URL: https://www.selenium.dev/selenium/web/web-form.html

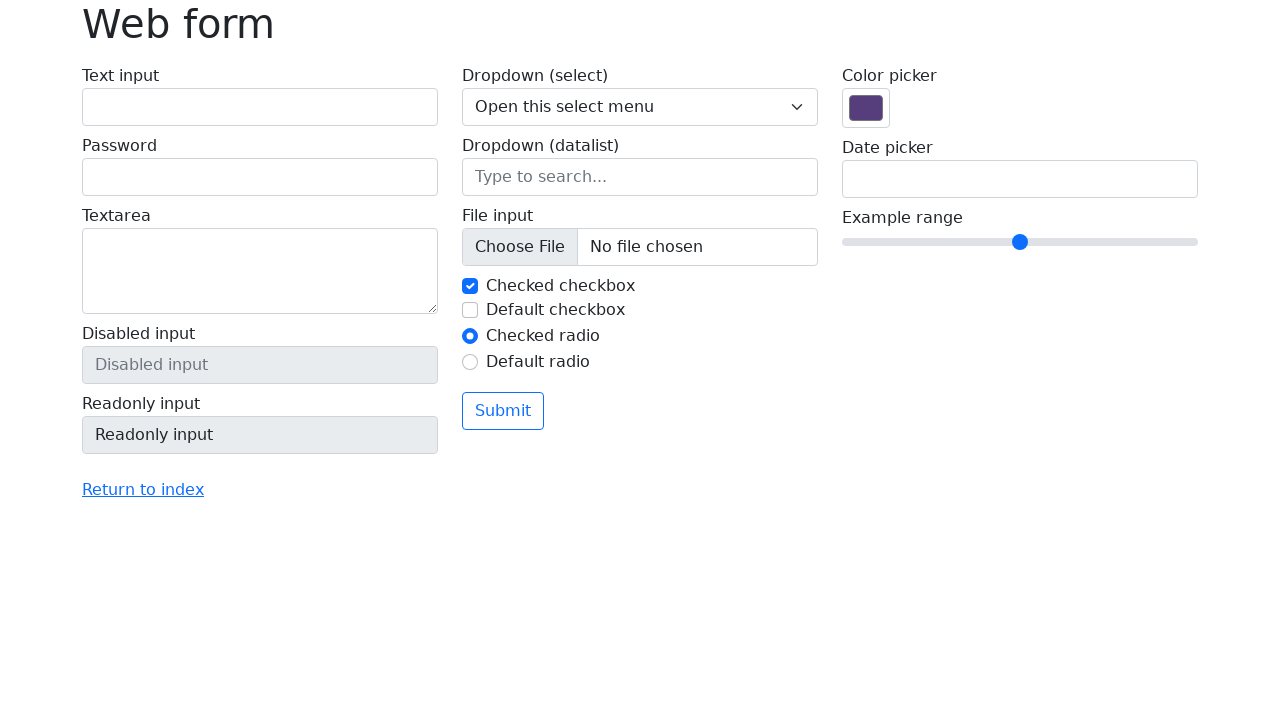

Form element loaded on the page
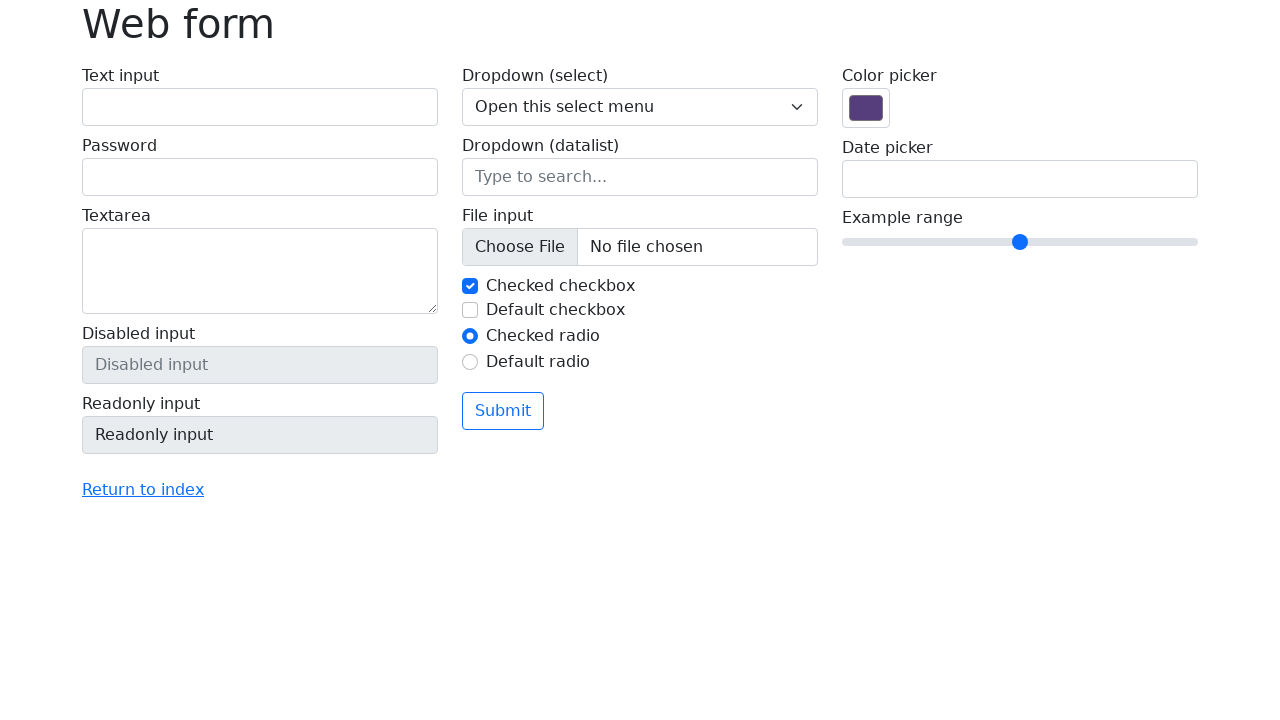

Filled text input field with 'John Smith' on input#my-text-id
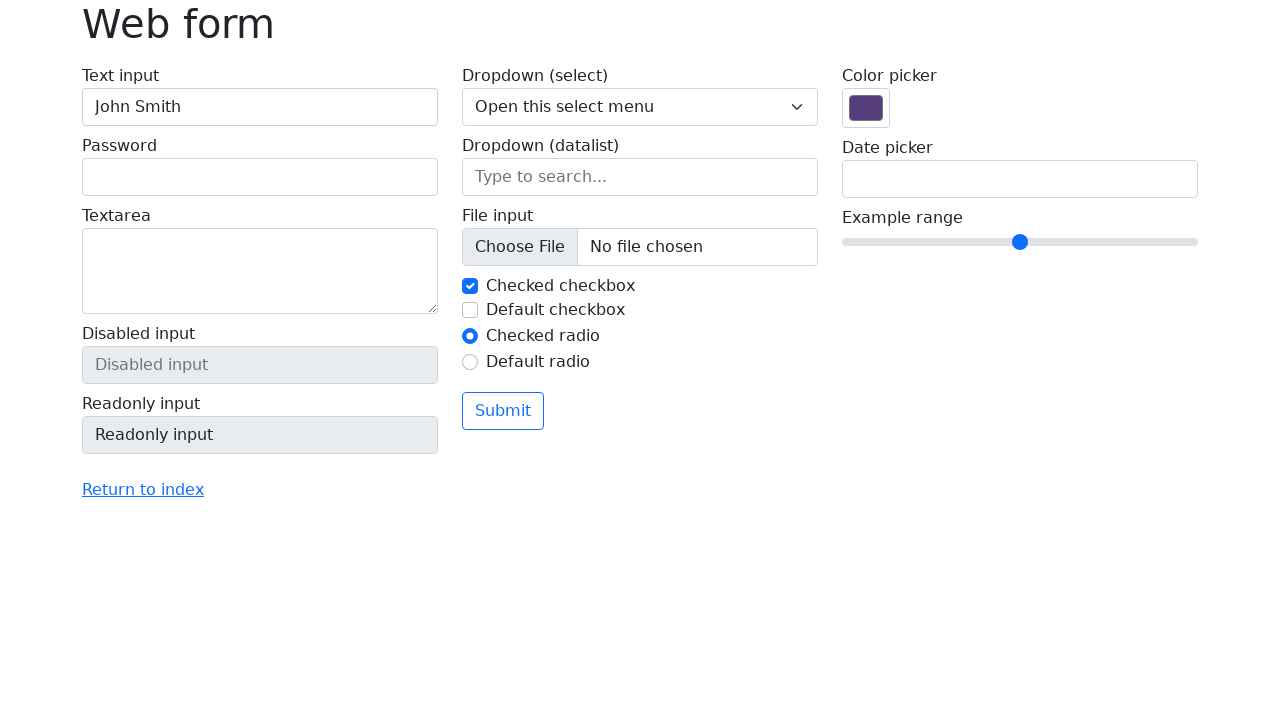

Filled password field with 'TestPassword123' on input[name='my-password']
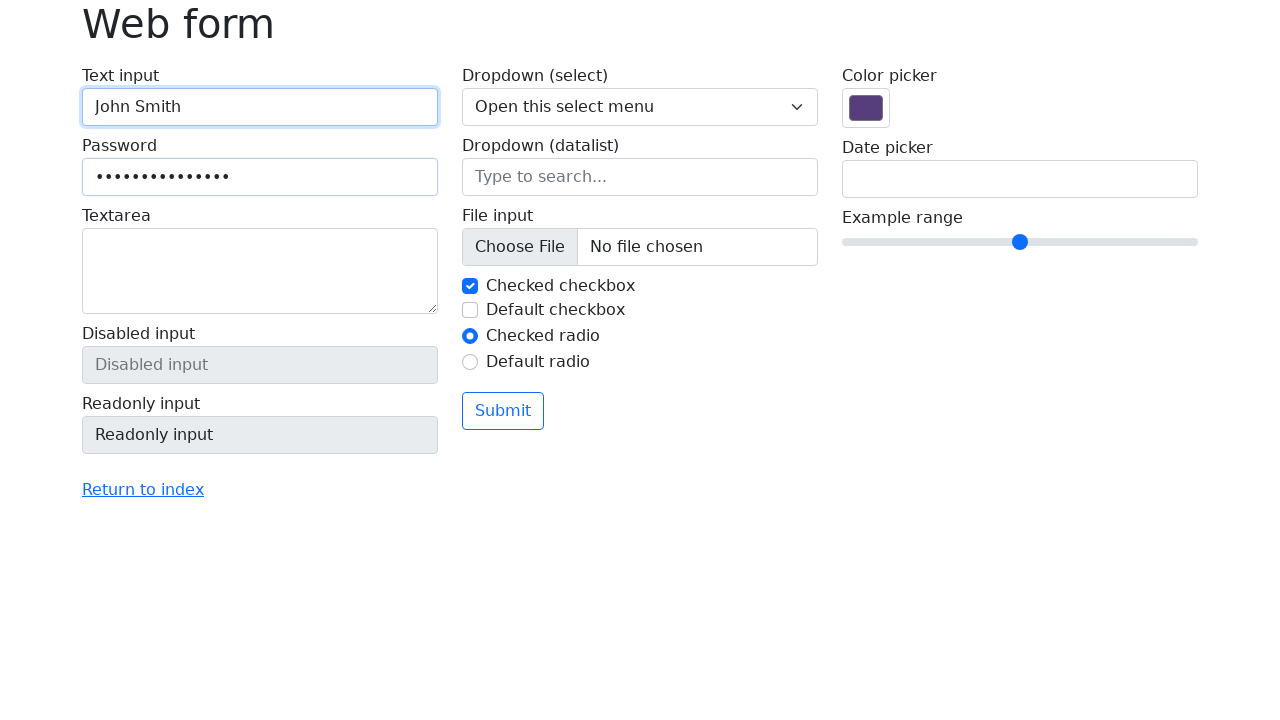

Filled textarea with address '123 Main Street, New York, NY 10001' on textarea[name='my-textarea']
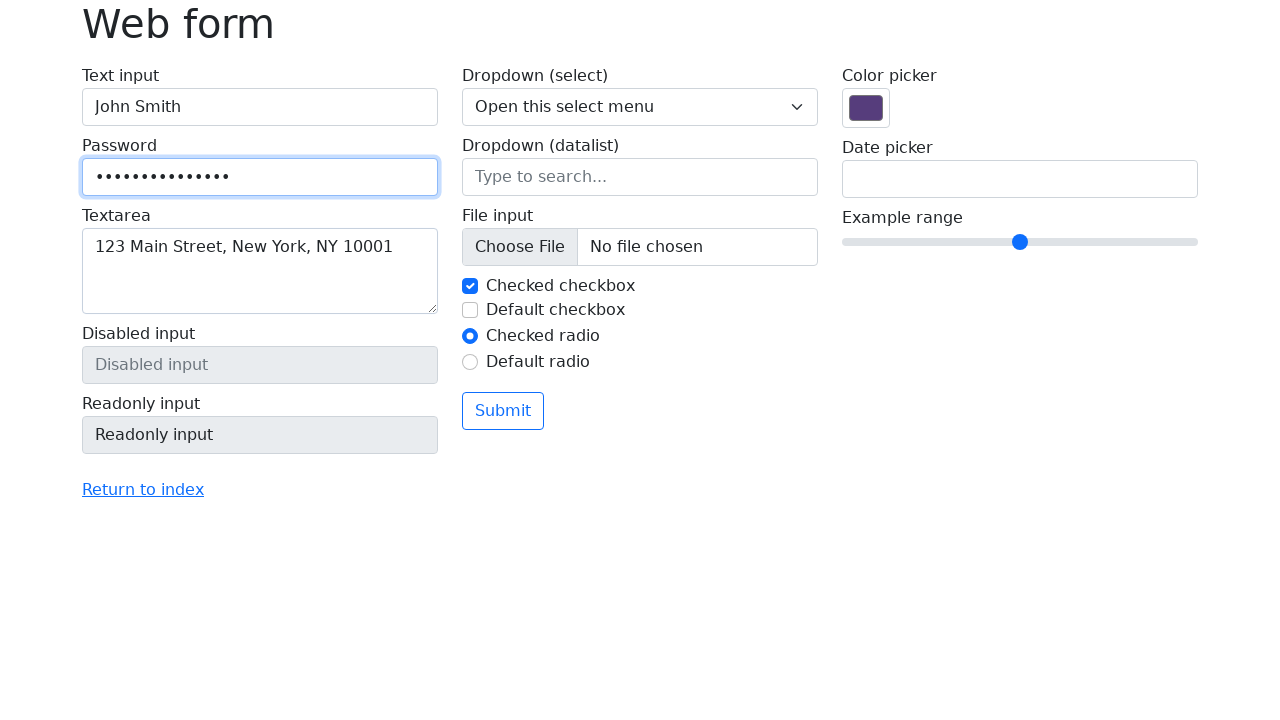

Selected 'One' from dropdown menu on select[name='my-select']
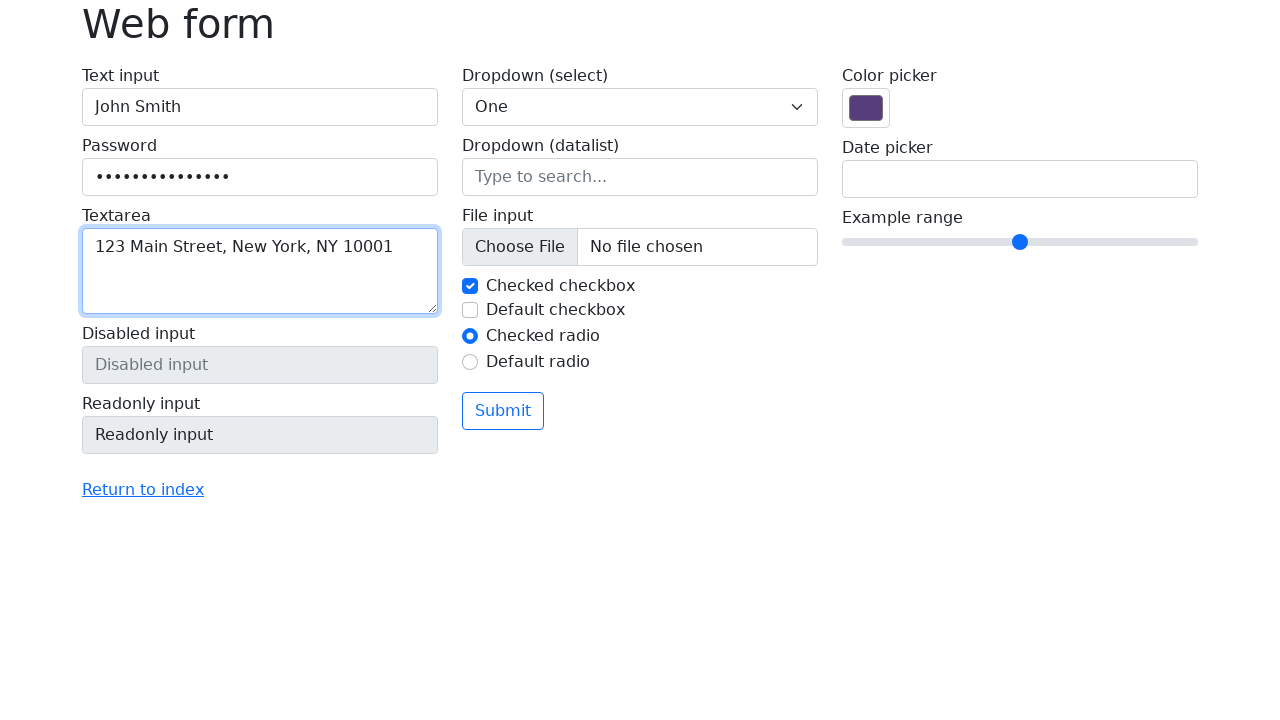

Clicked submit button to submit the form at (503, 411) on button[type='submit']
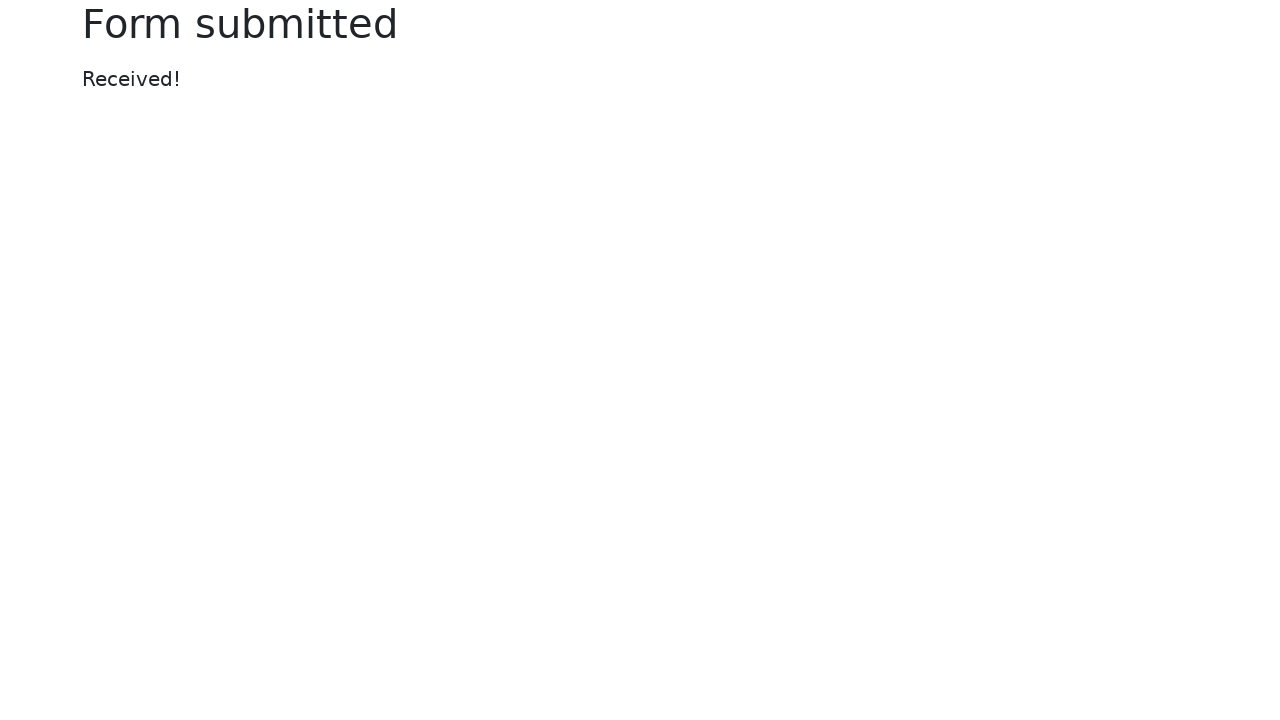

Form submission completed and page reached networkidle state
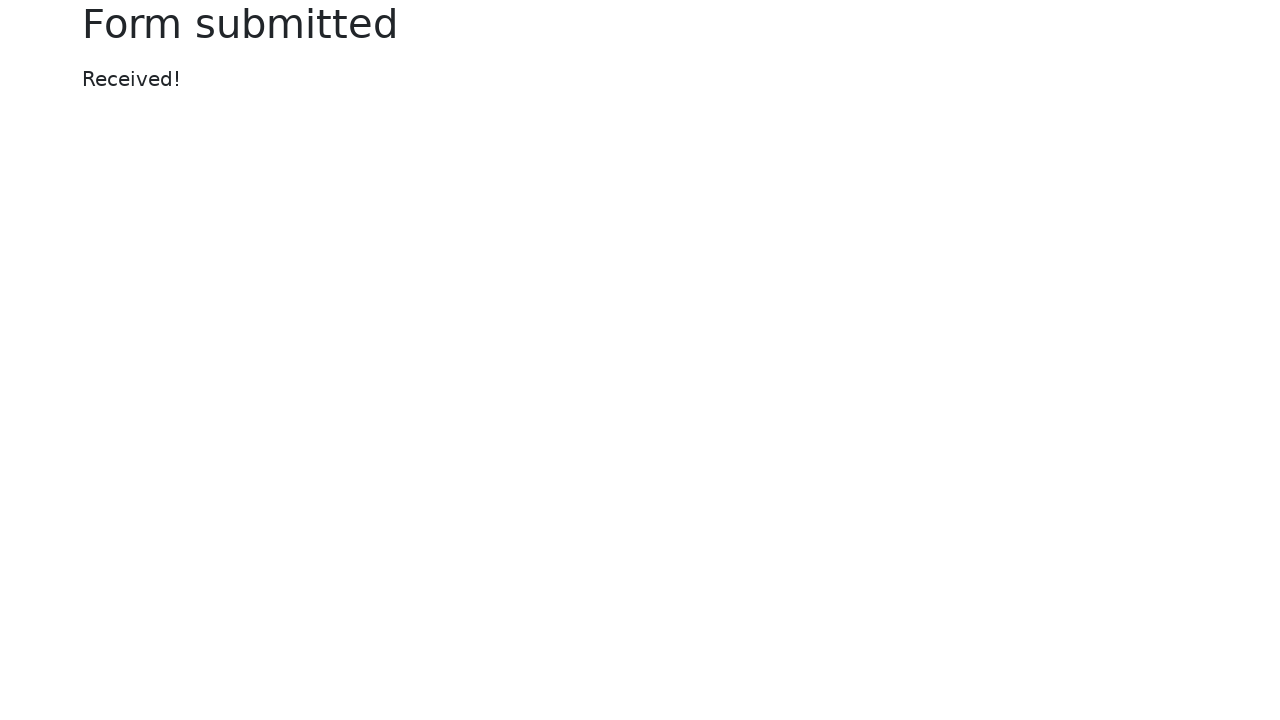

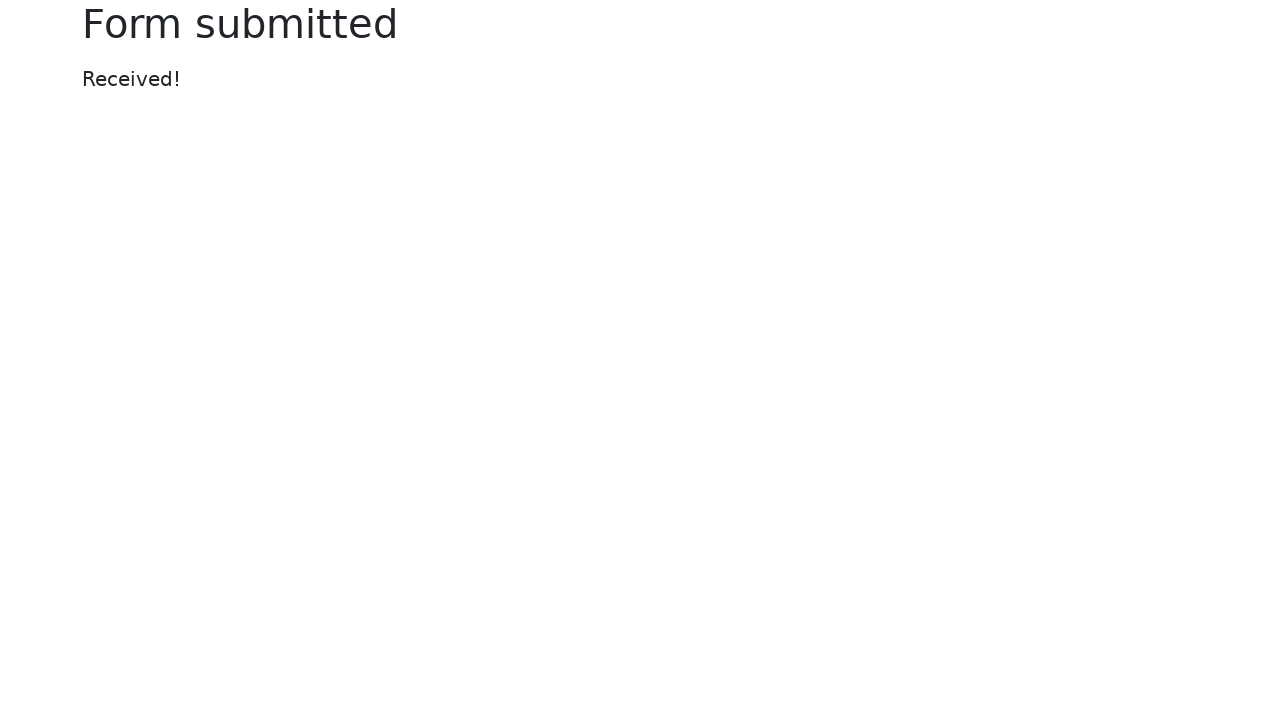